Tests browser window handling by opening multiple windows, switching between them, and closing specific windows based on their title

Starting URL: http://demo.automationtesting.in/Windows.html

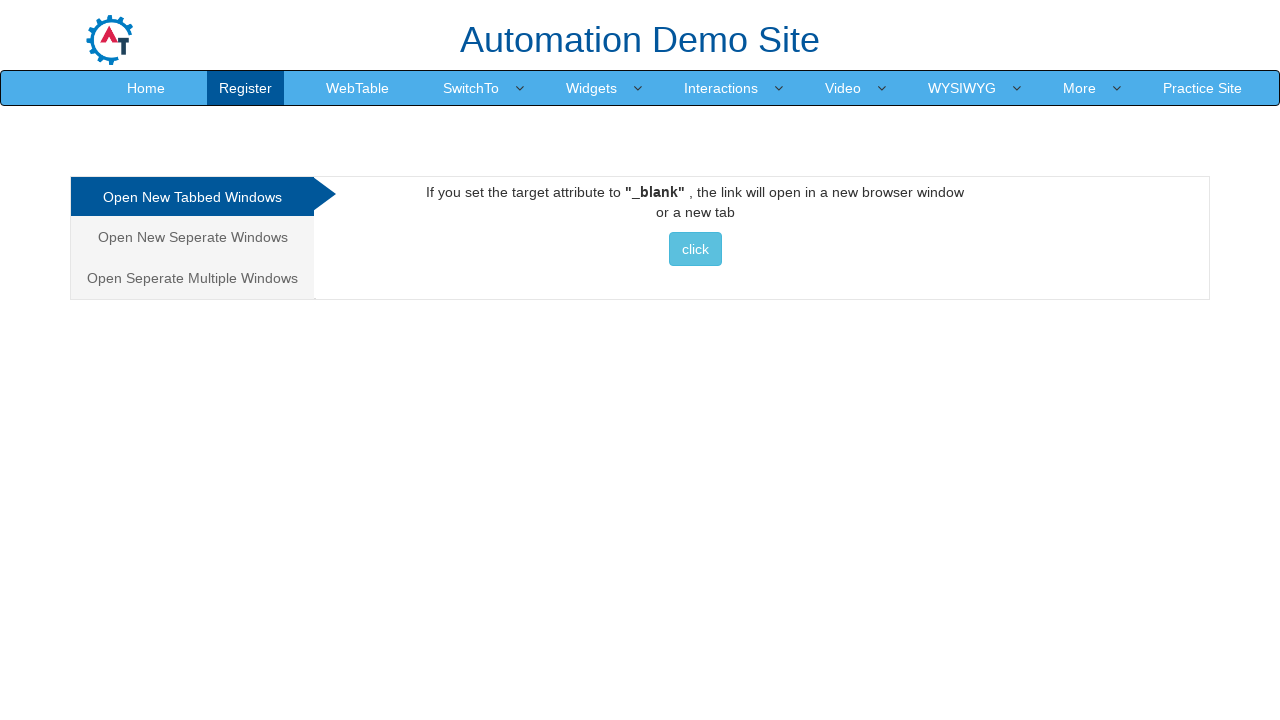

Clicked on the third navigation tab at (192, 278) on xpath=/html/body/div[1]/div/div/div/div[1]/ul/li[3]/a
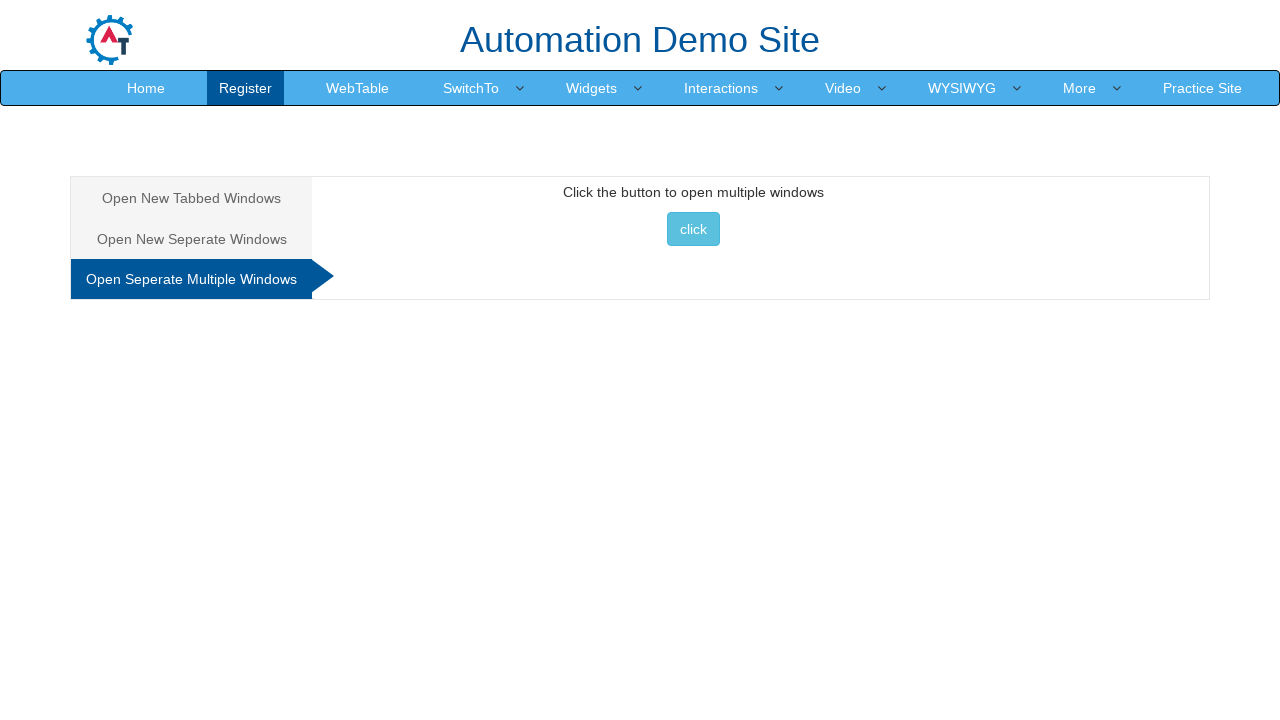

Clicked button to open multiple windows at (693, 229) on xpath=//*[@id="Multiple"]/button
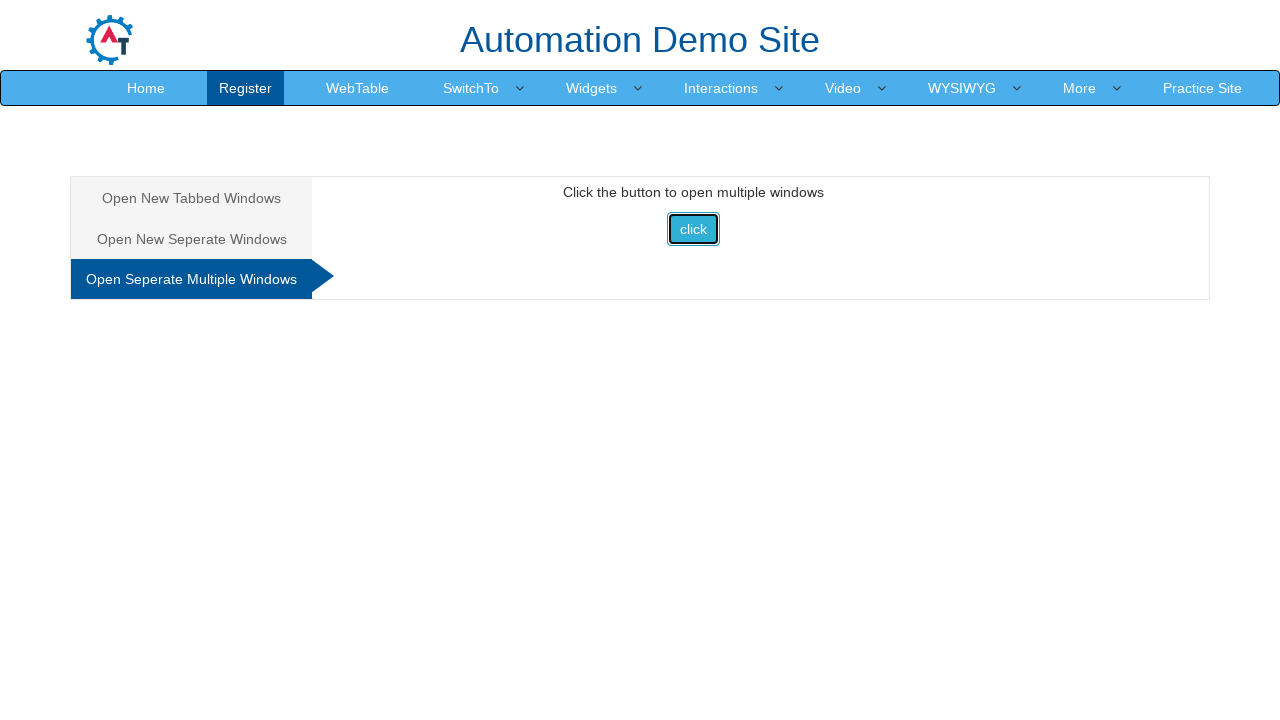

Retrieved all open pages from context
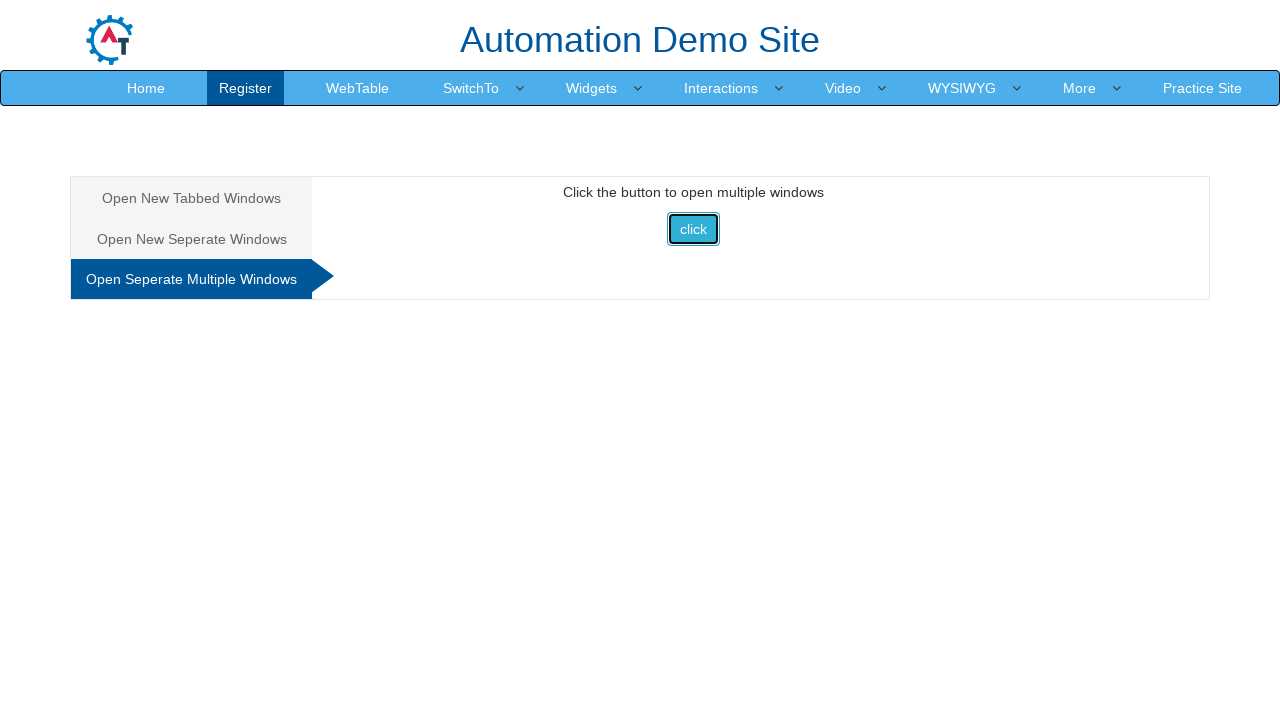

Current page URL: https://demo.automationtesting.in/Windows.html
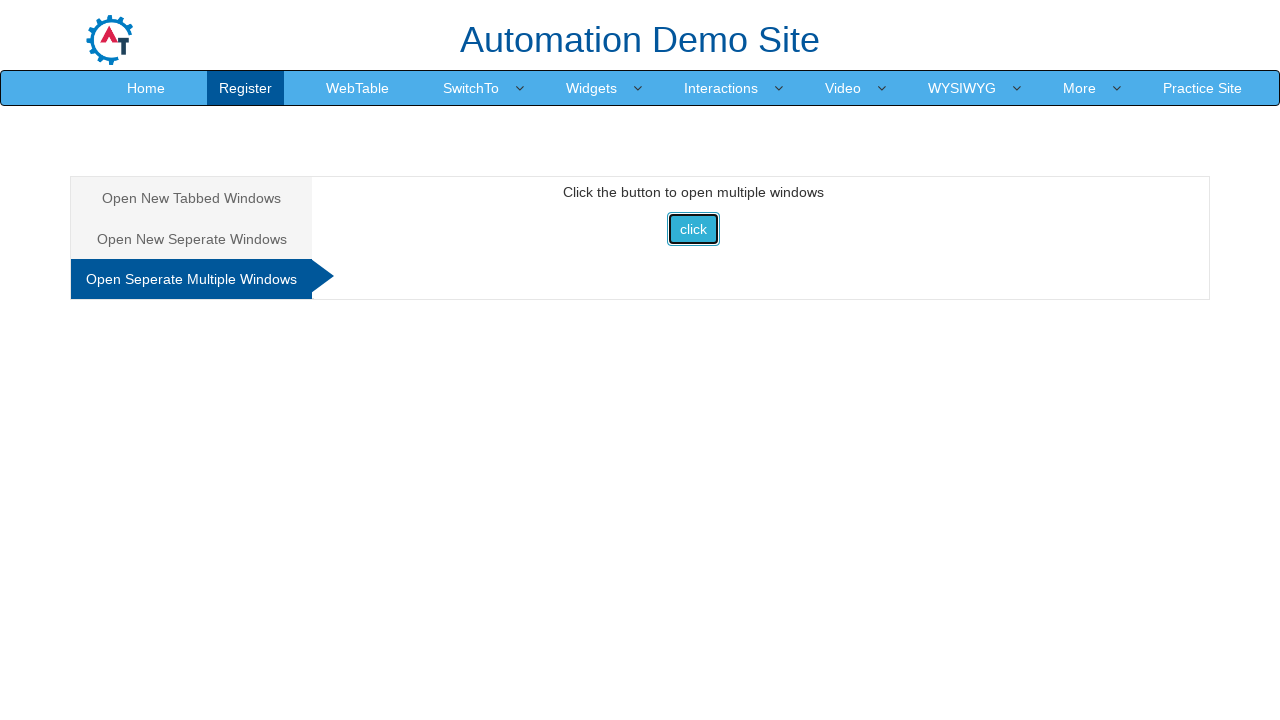

Inspected page - Title: Frames & windows, URL: https://demo.automationtesting.in/Windows.html
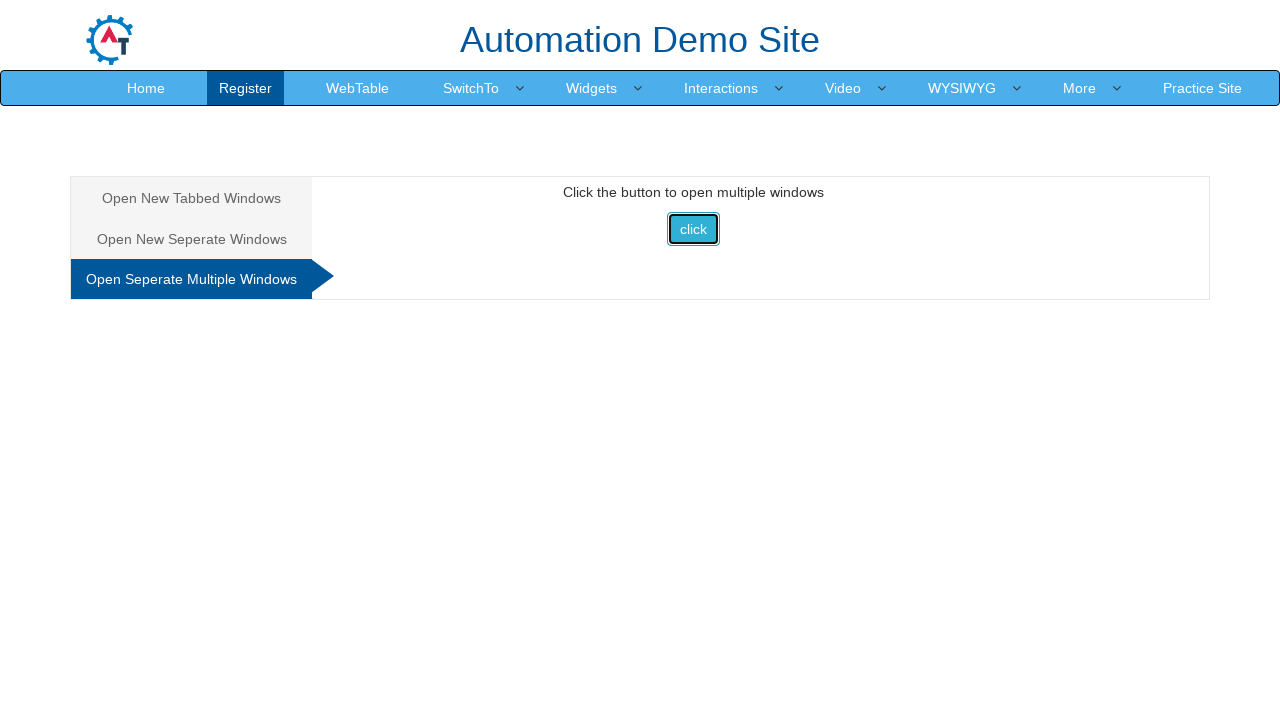

Inspected page - Title: Selenium, URL: https://www.selenium.dev/
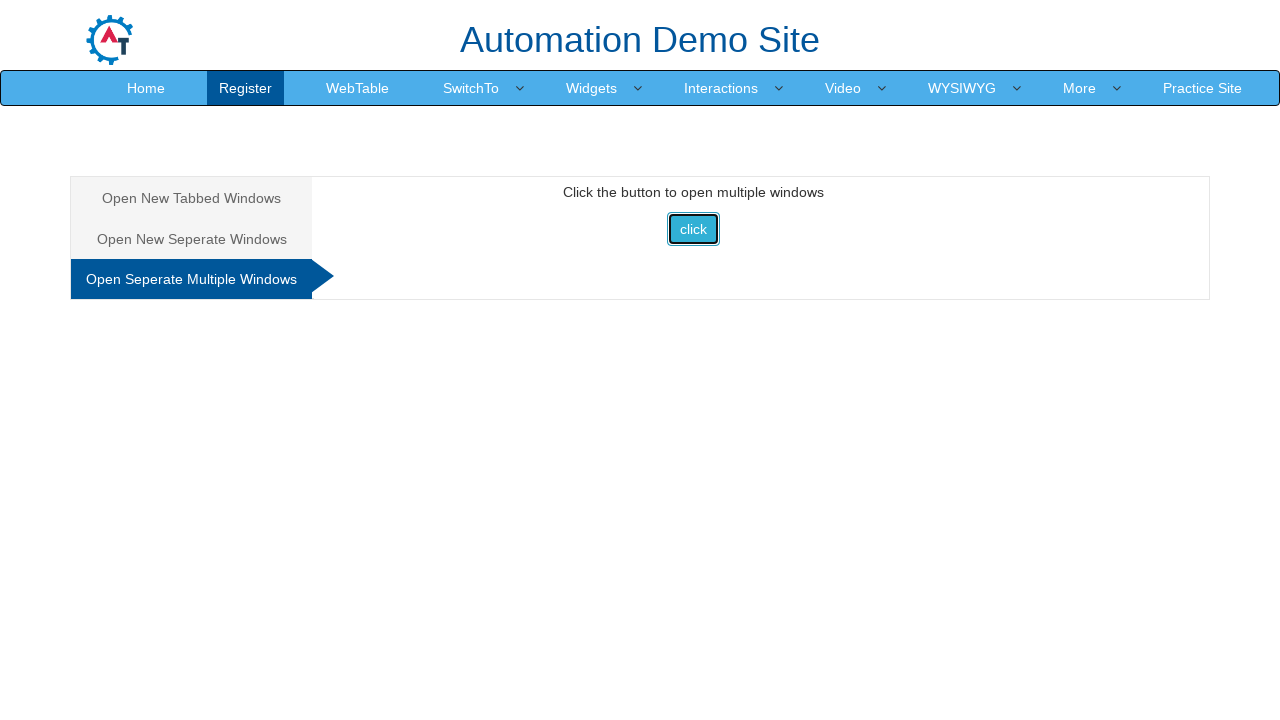

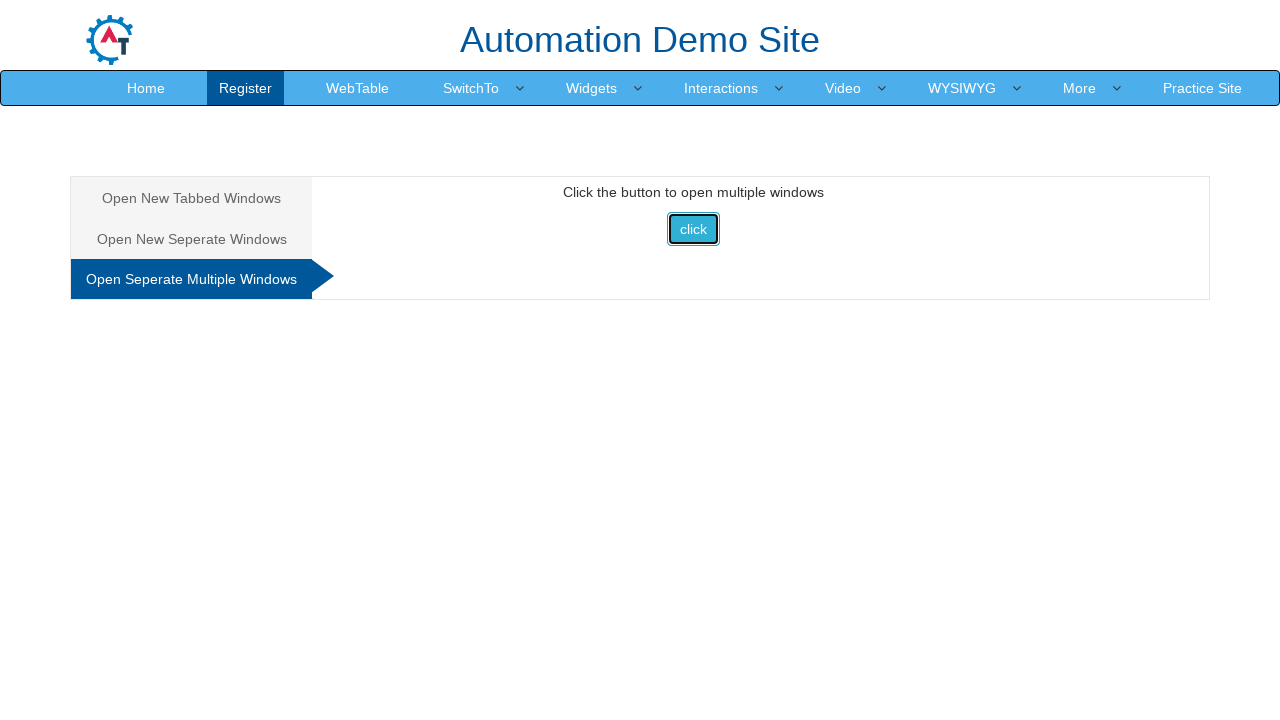